Demonstrates various CSS selector techniques by filling in login form fields and clicking the login button on SauceDemo website

Starting URL: https://www.saucedemo.com/v1/

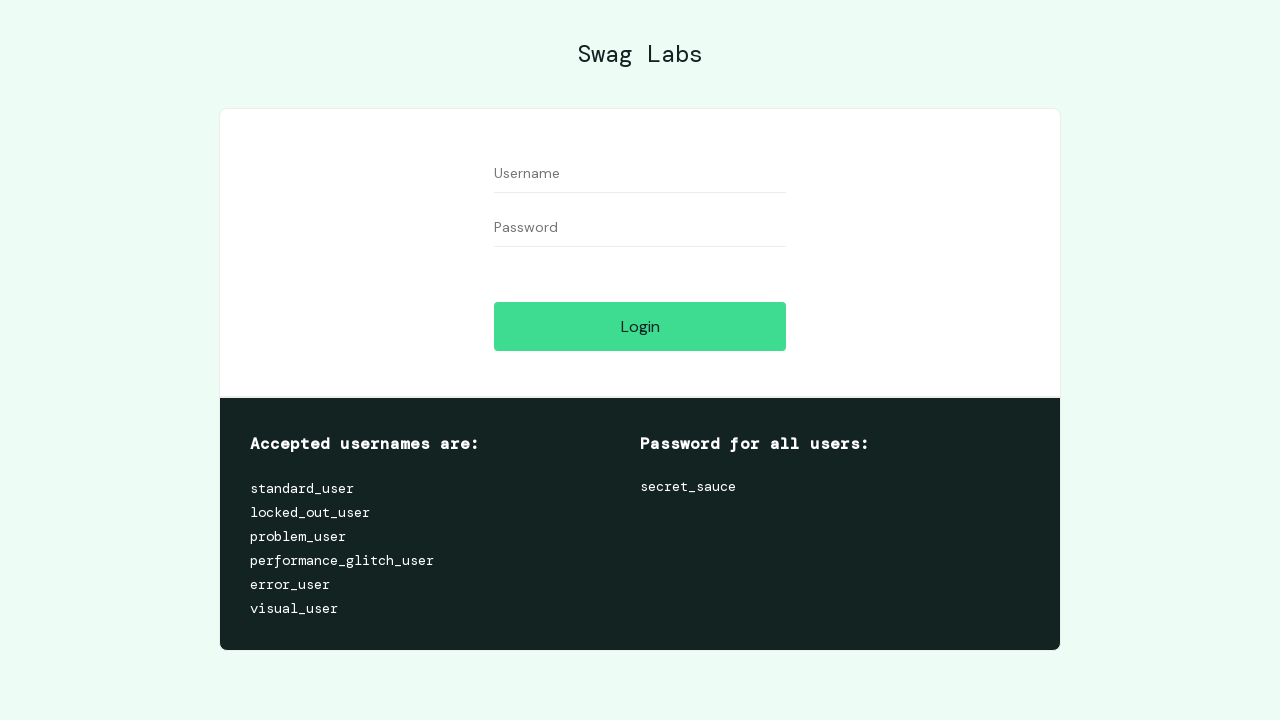

Filled username field with 'standard_user' using class selector on input.form_input
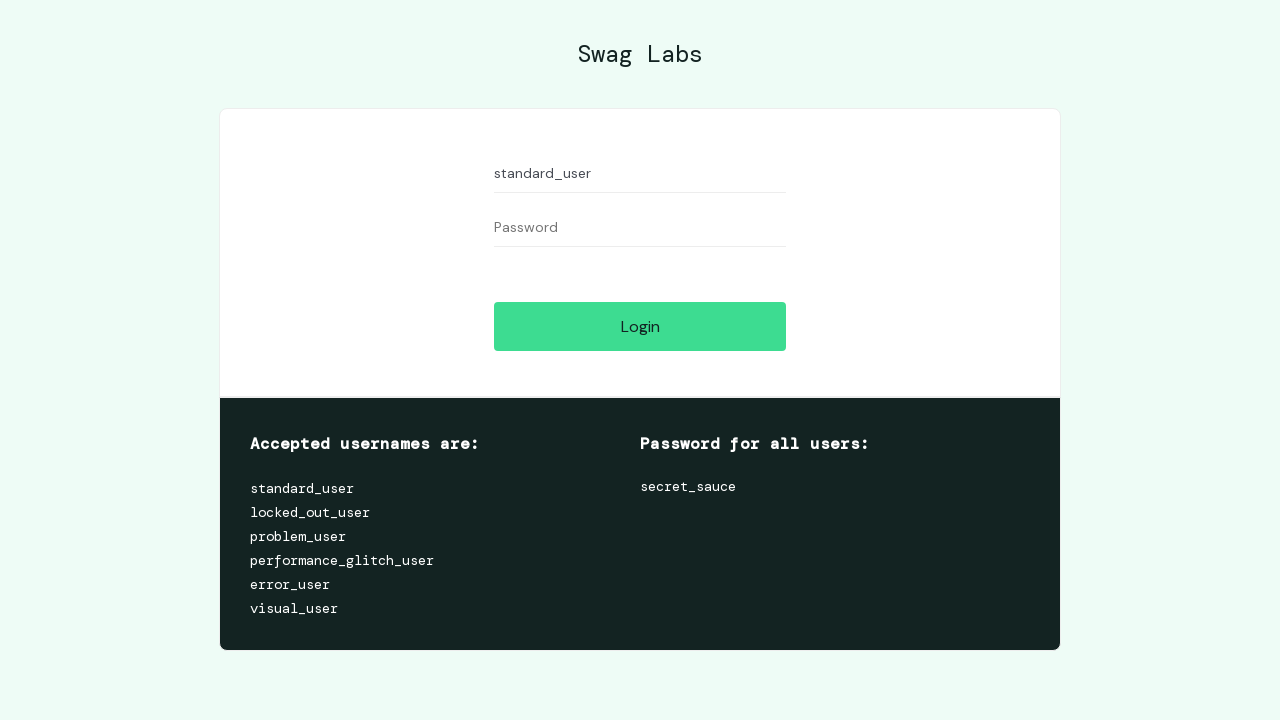

Filled password field with 'secret_sauce' using class and attribute selector on input.form_input[placeholder='Password']
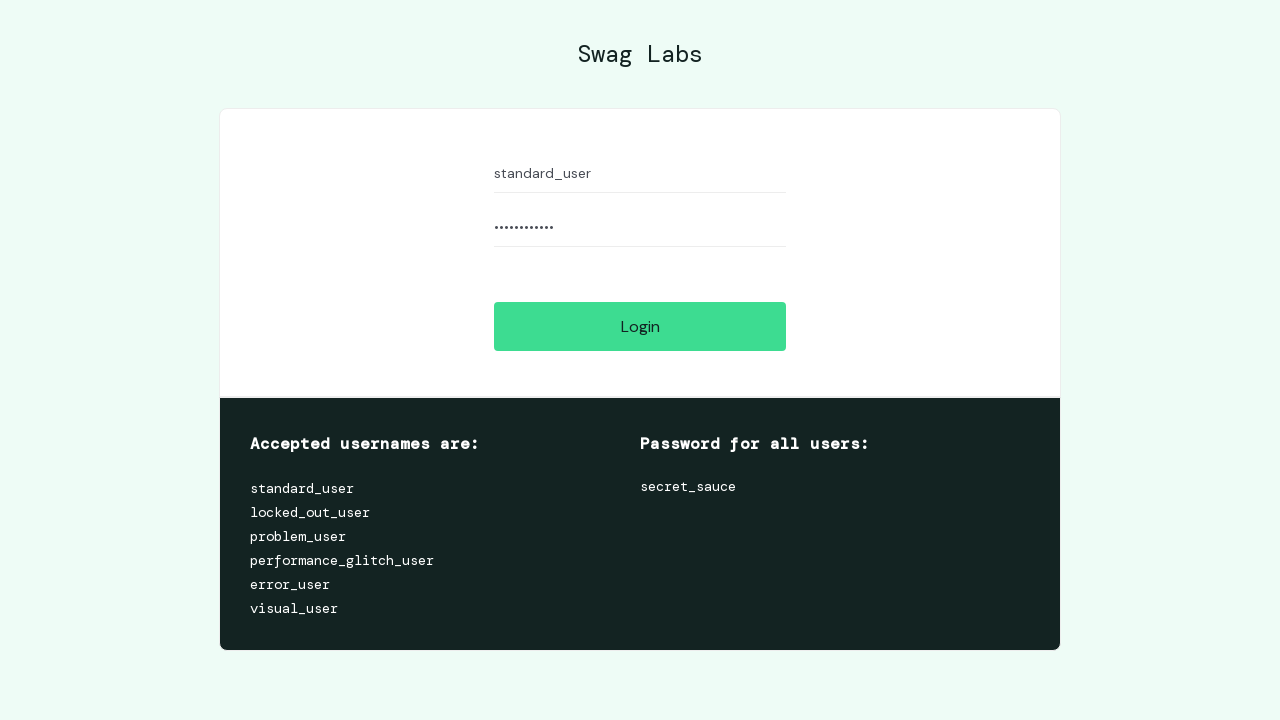

Clicked login button using ID selector at (640, 326) on #login-button
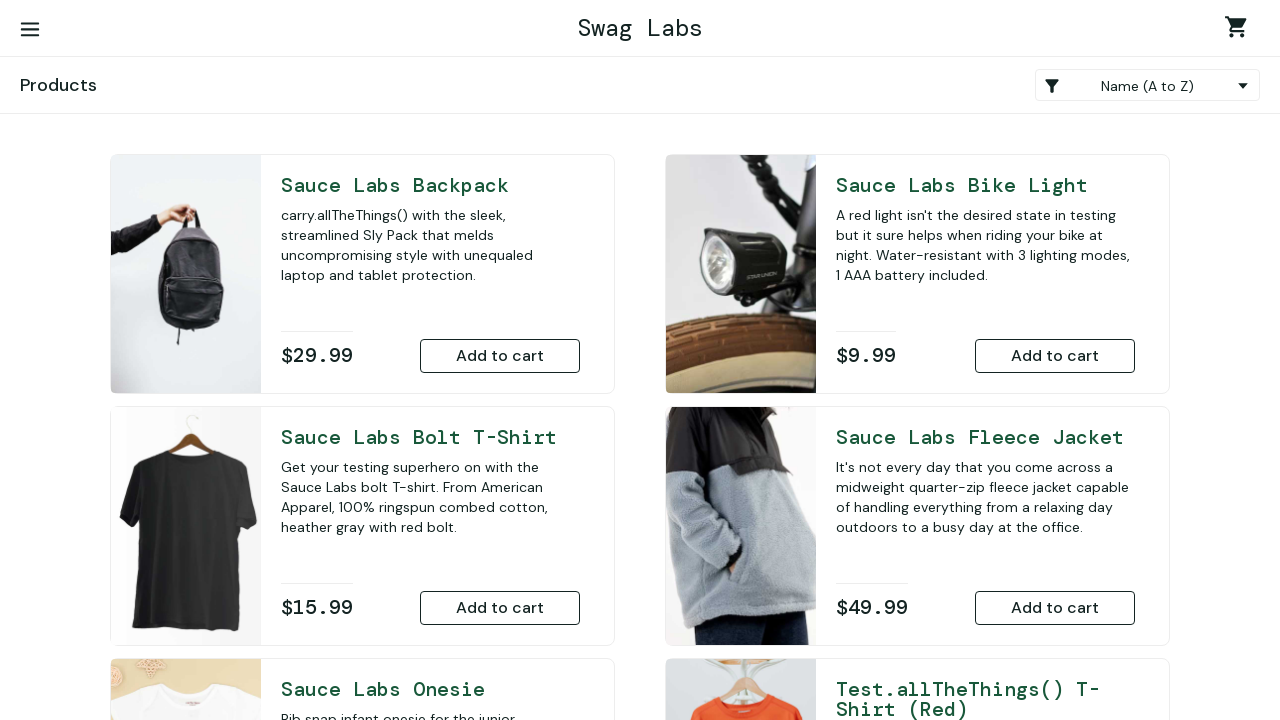

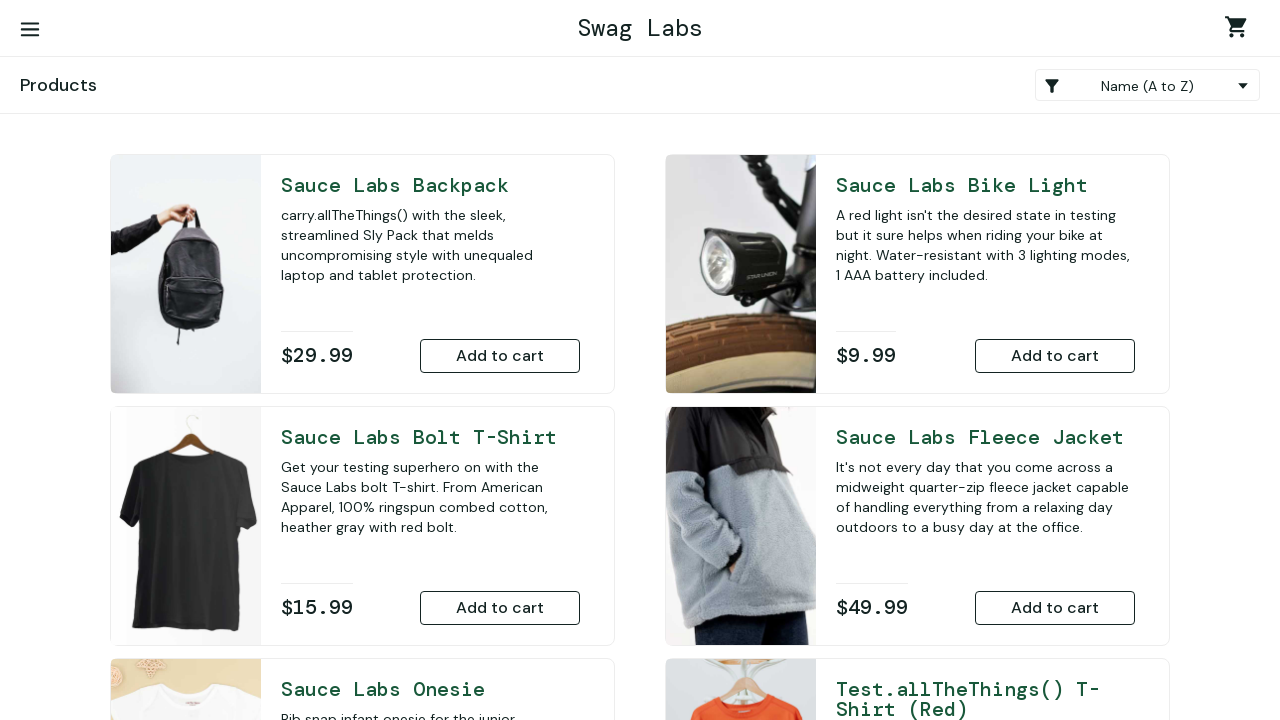